Navigates to CRM Pro website and clicks on the Pricing link using fluent wait

Starting URL: https://classic.crmpro.com/

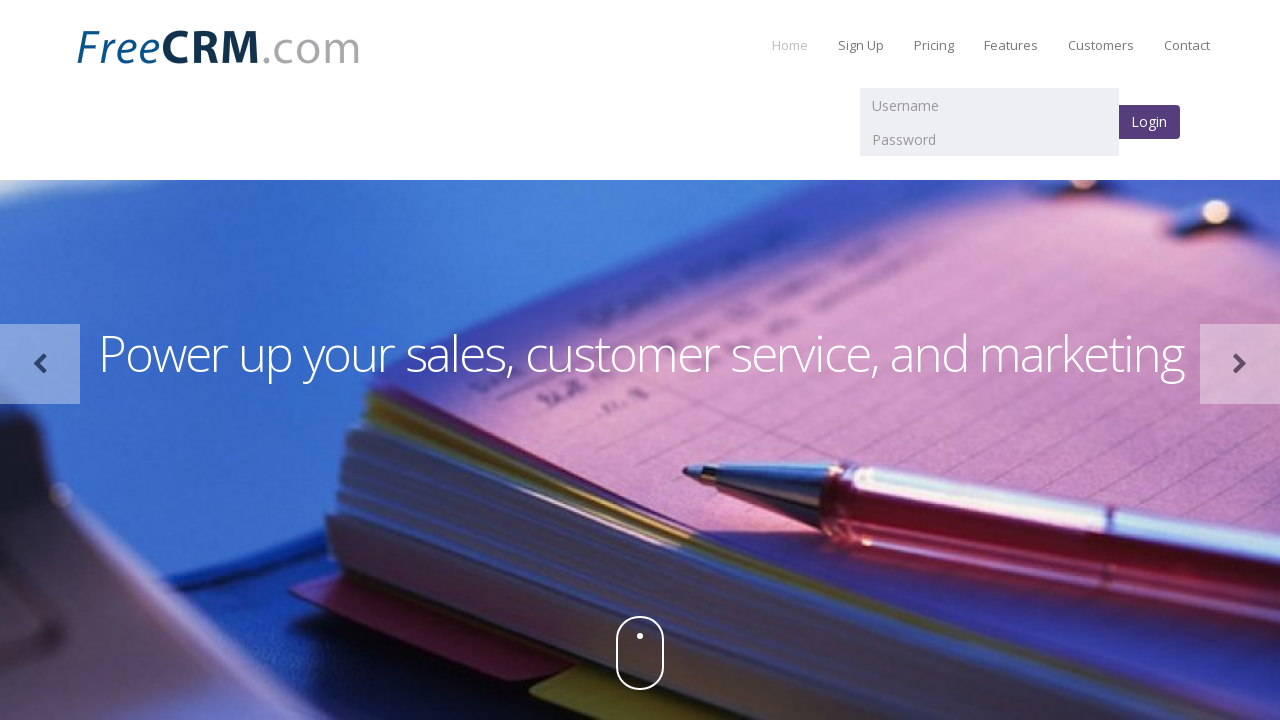

Navigated to CRM Pro website at https://classic.crmpro.com/
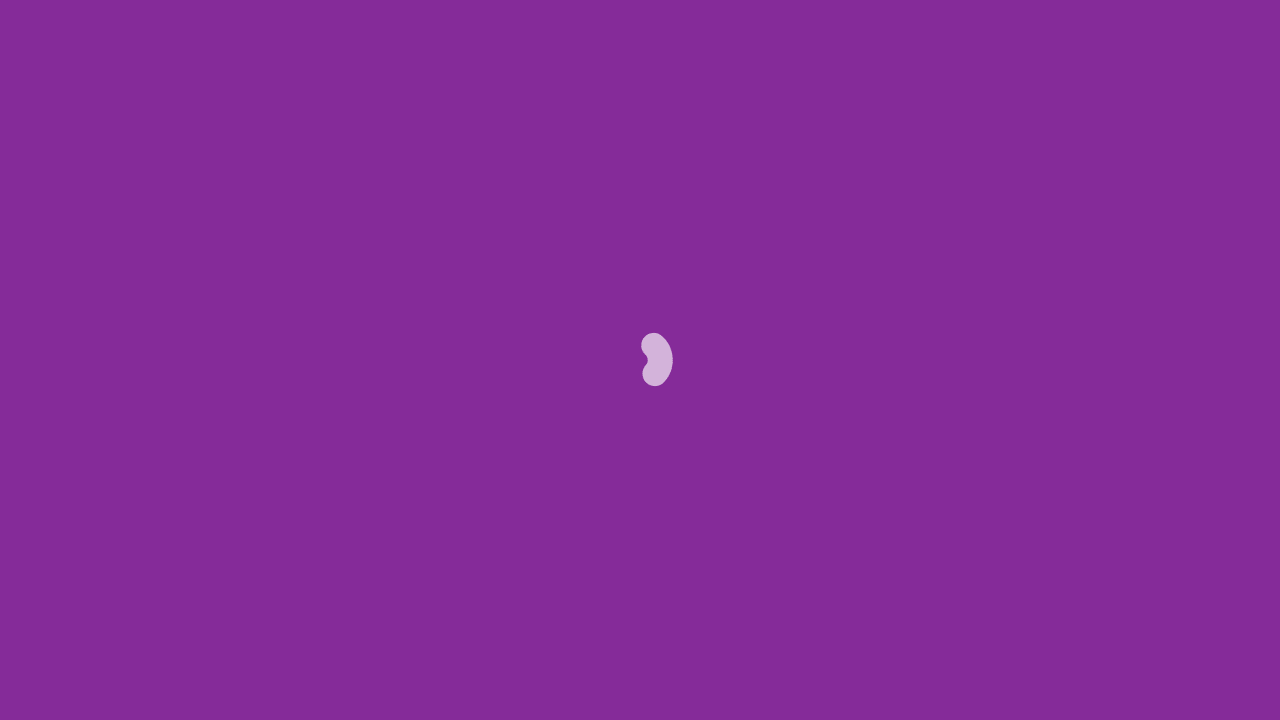

Pricing link became visible after waiting up to 10 seconds
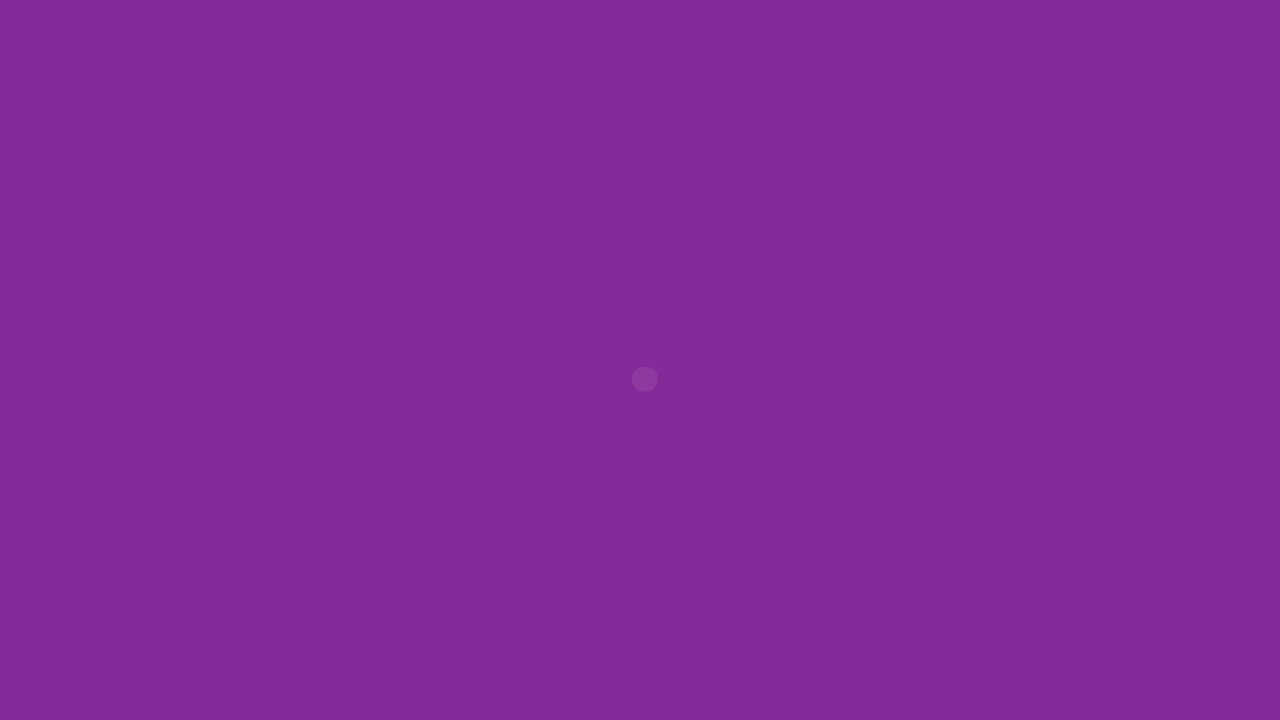

Clicked on the Pricing link at (934, 45) on a:has-text('Pricing')
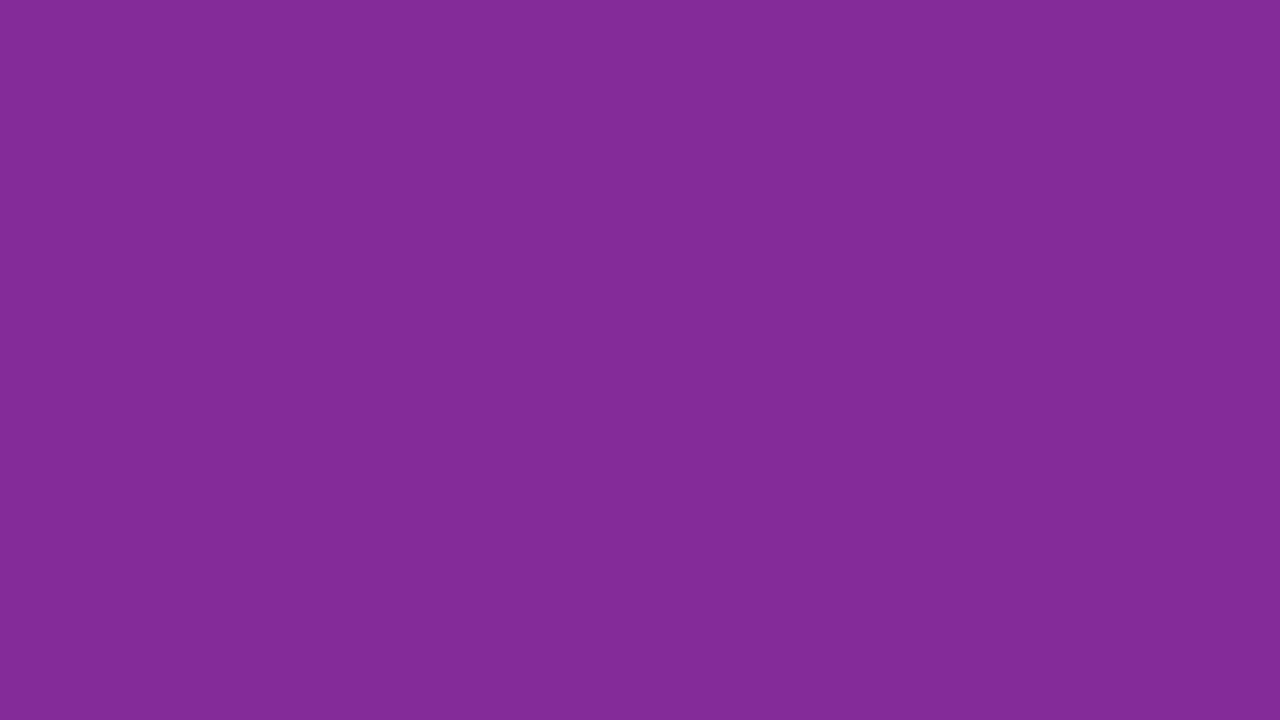

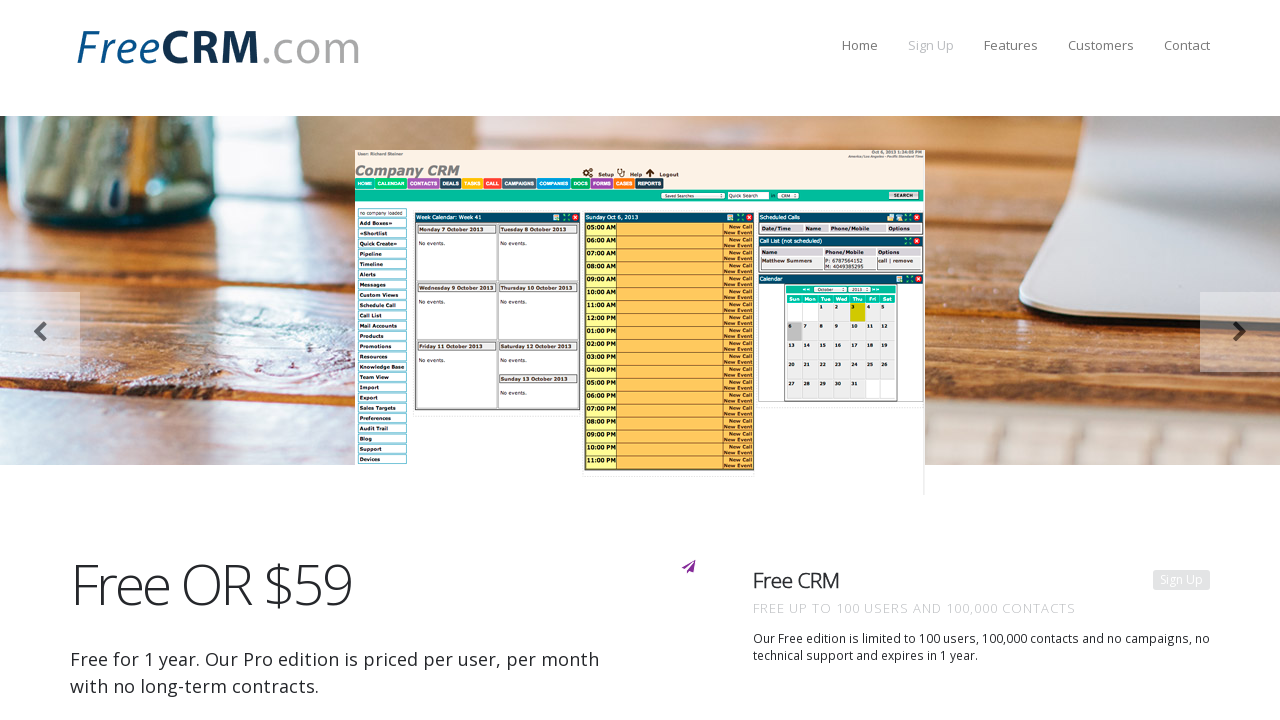